Tests the search functionality on testotomasyonu.com by locating the search box, entering a search term "phone", and submitting the search

Starting URL: https://www.testotomasyonu.com

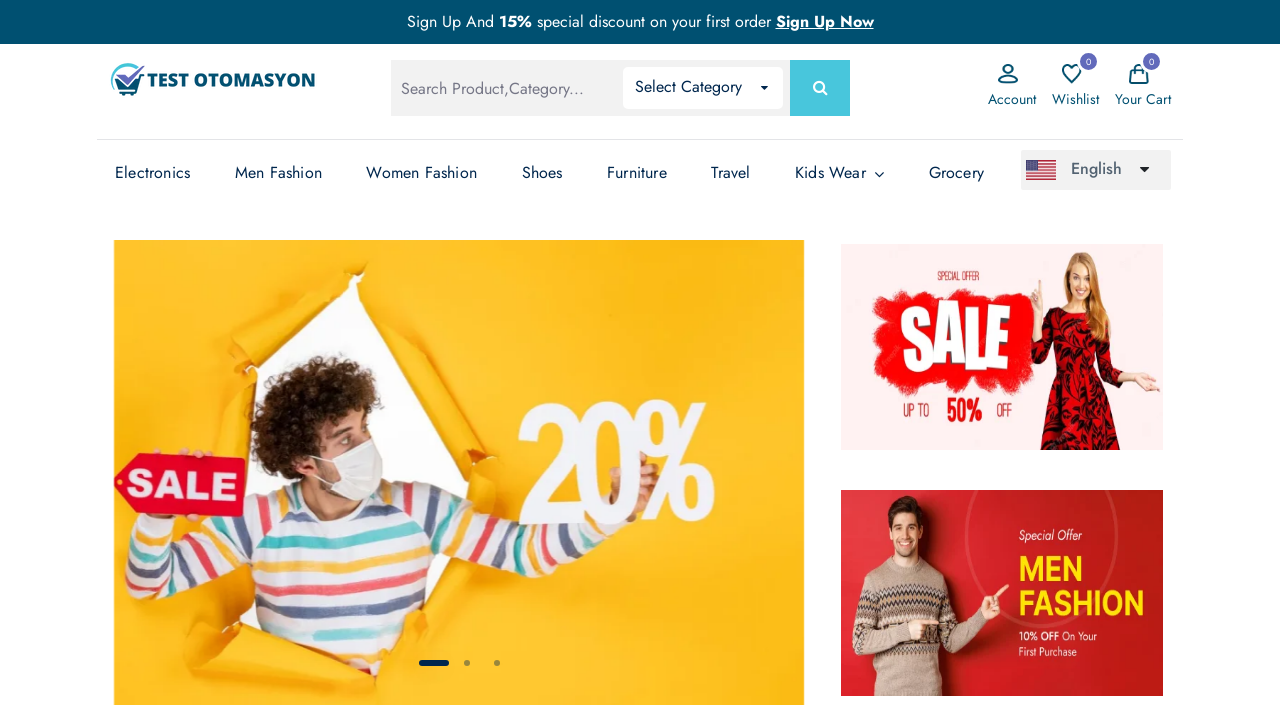

Filled search box with 'phone' on #global-search
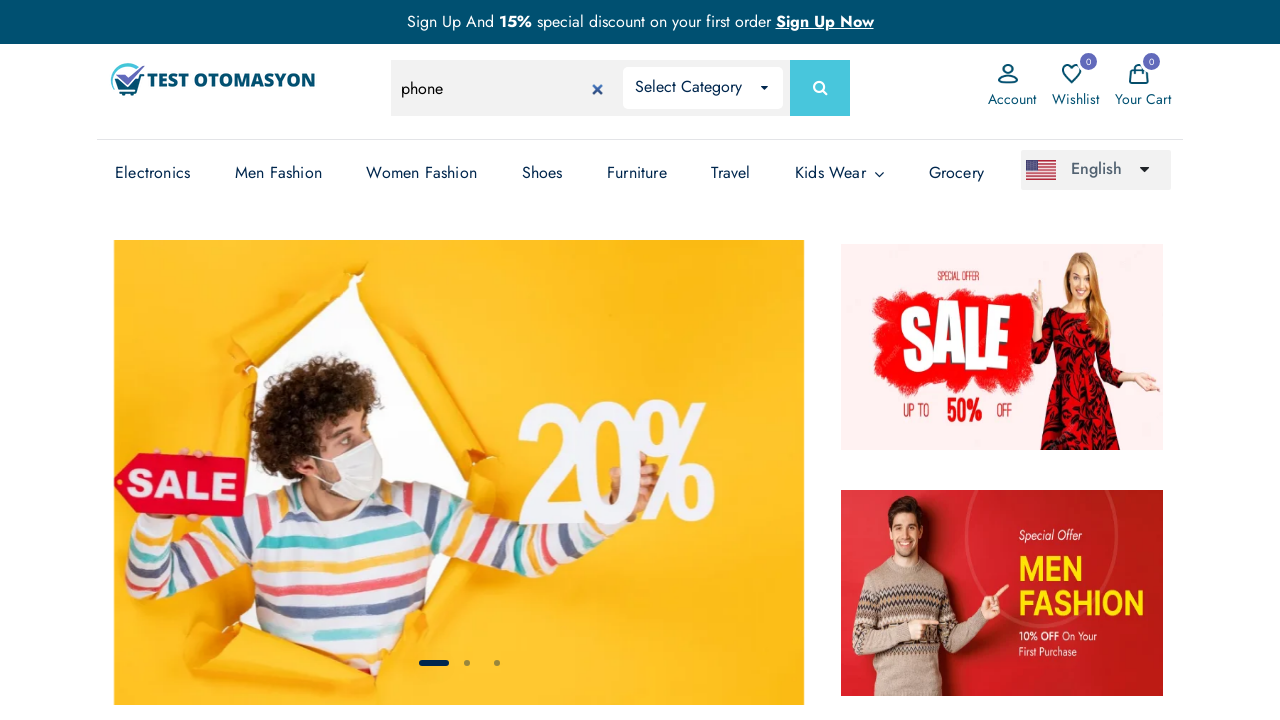

Submitted search form by pressing Enter on #global-search
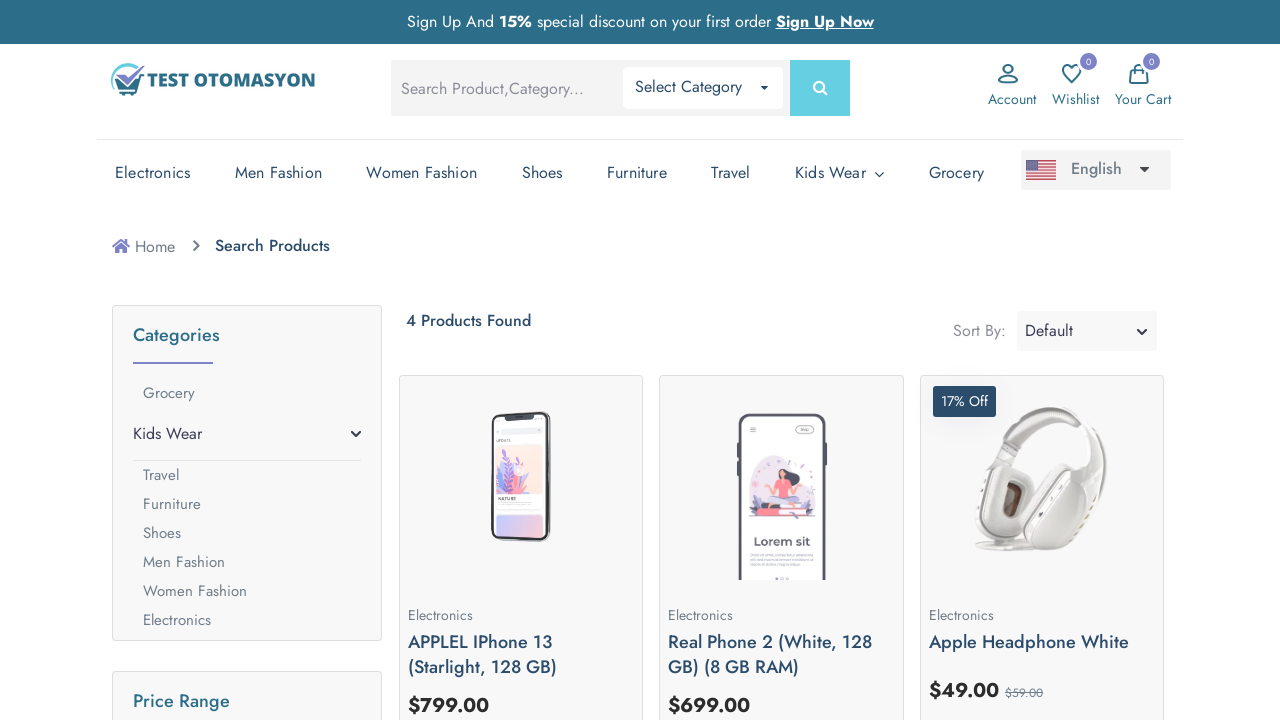

Search results loaded (network idle)
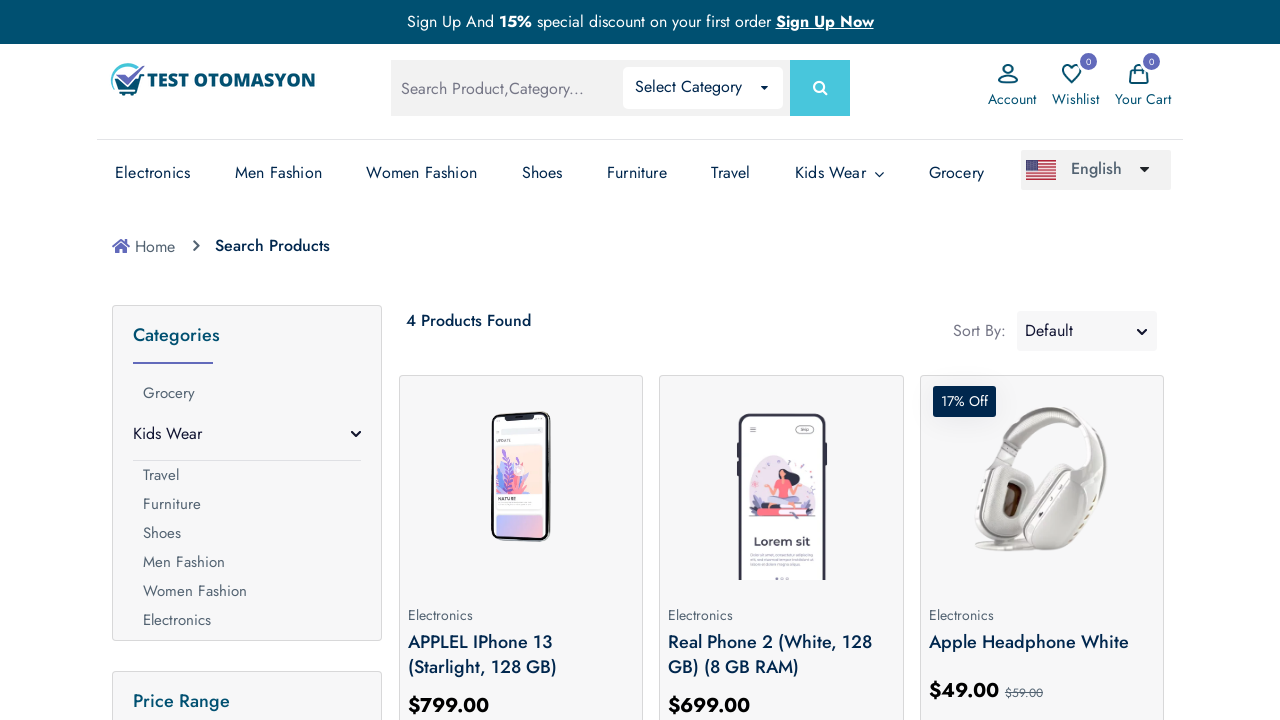

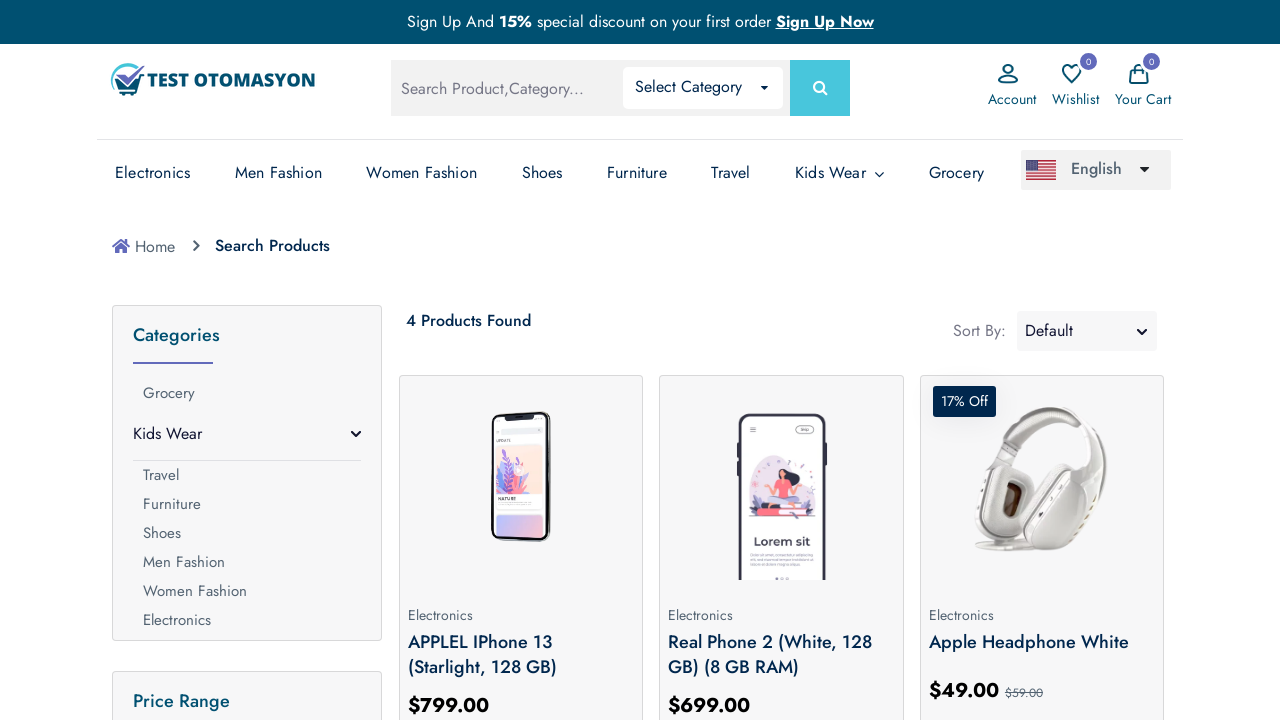